Tests if the URL contains "testotomasyonu" after navigating to the website

Starting URL: https://www.testotomasyonu.com

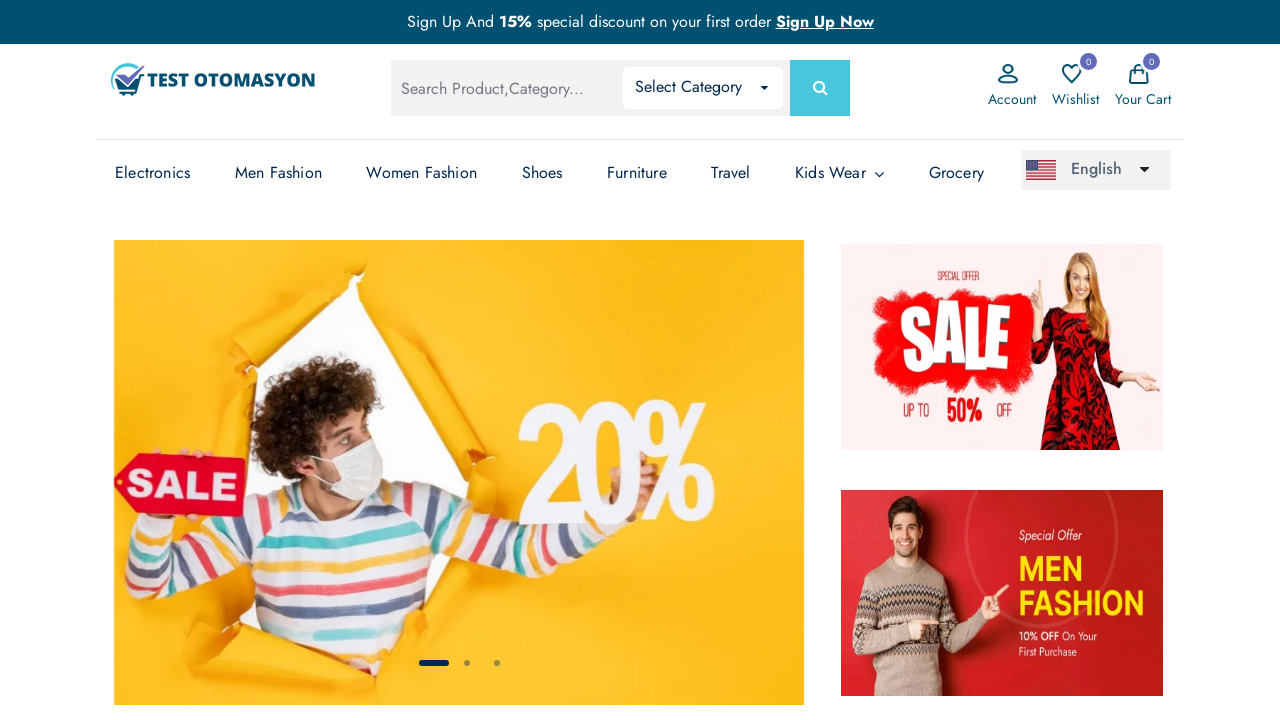

Navigated to https://www.testotomasyonu.com
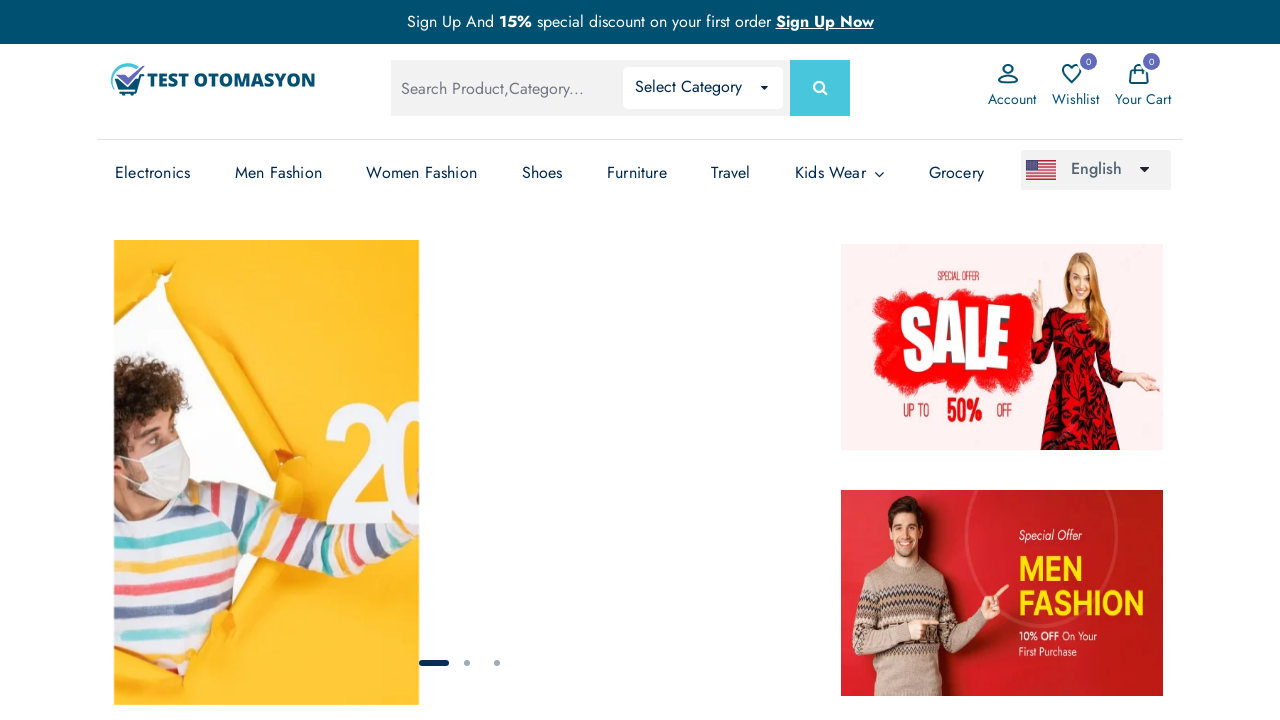

Retrieved current URL
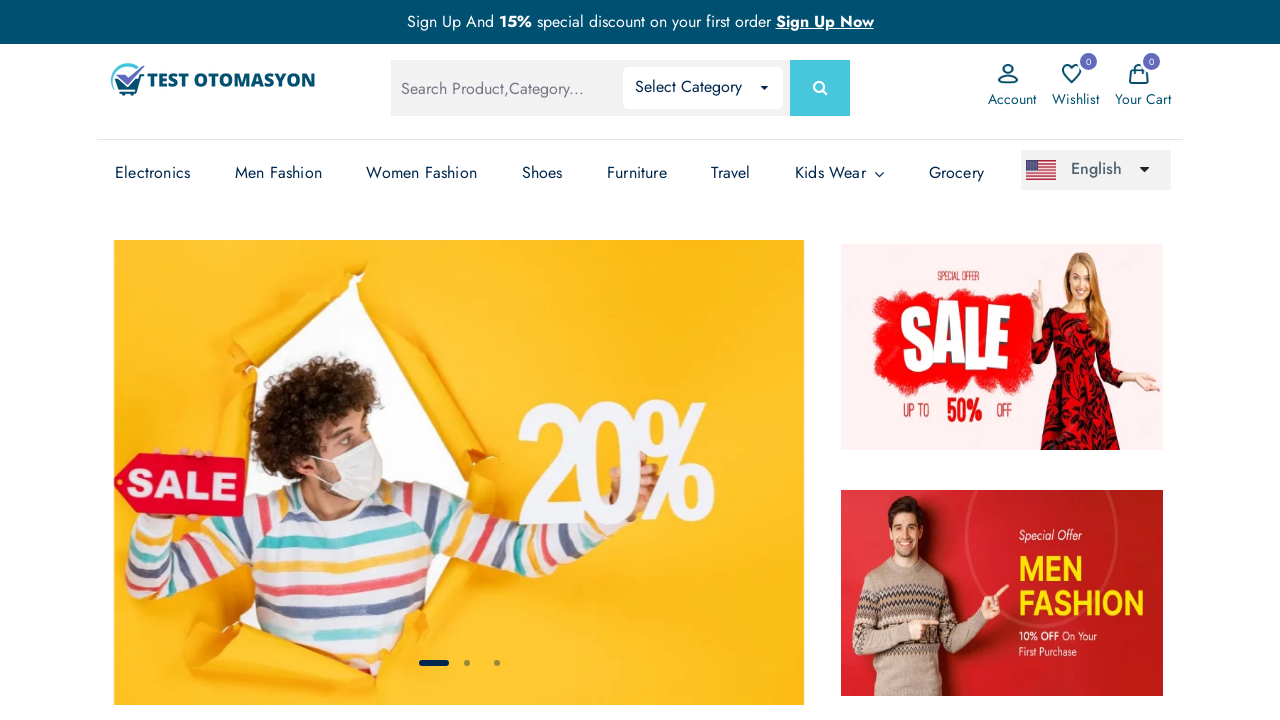

Verified URL contains 'testotomasyonu' - test passed
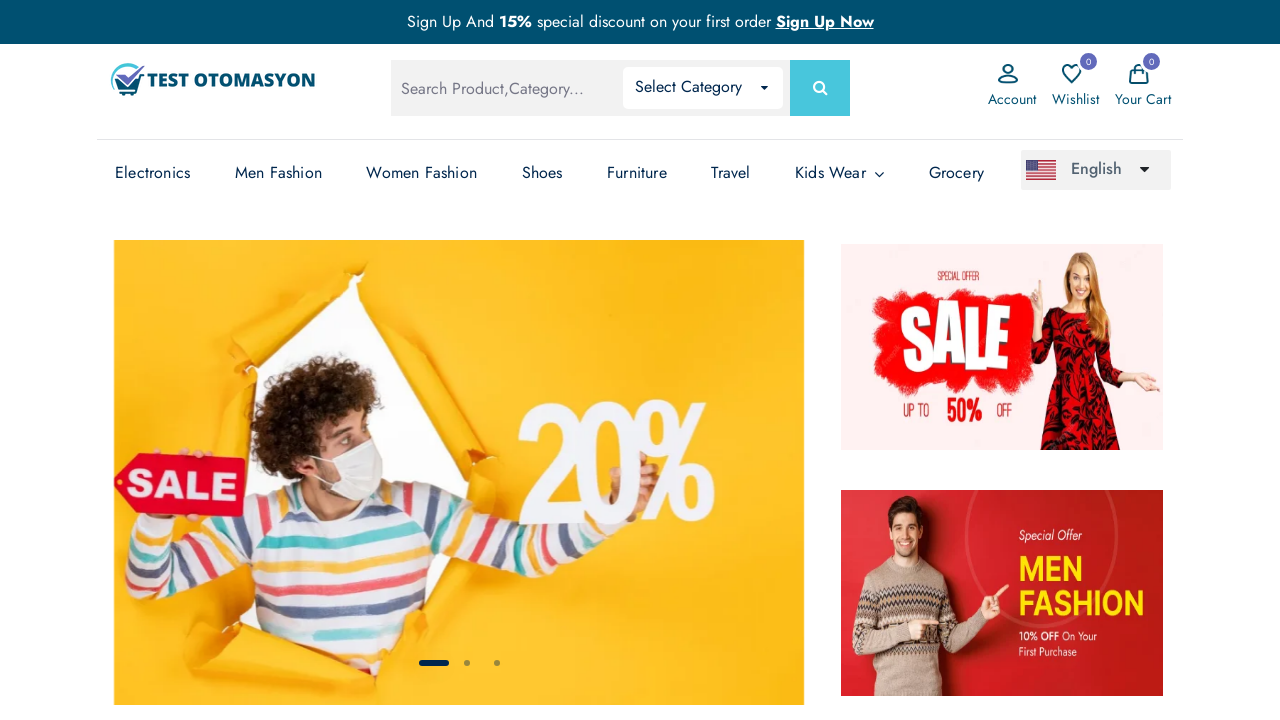

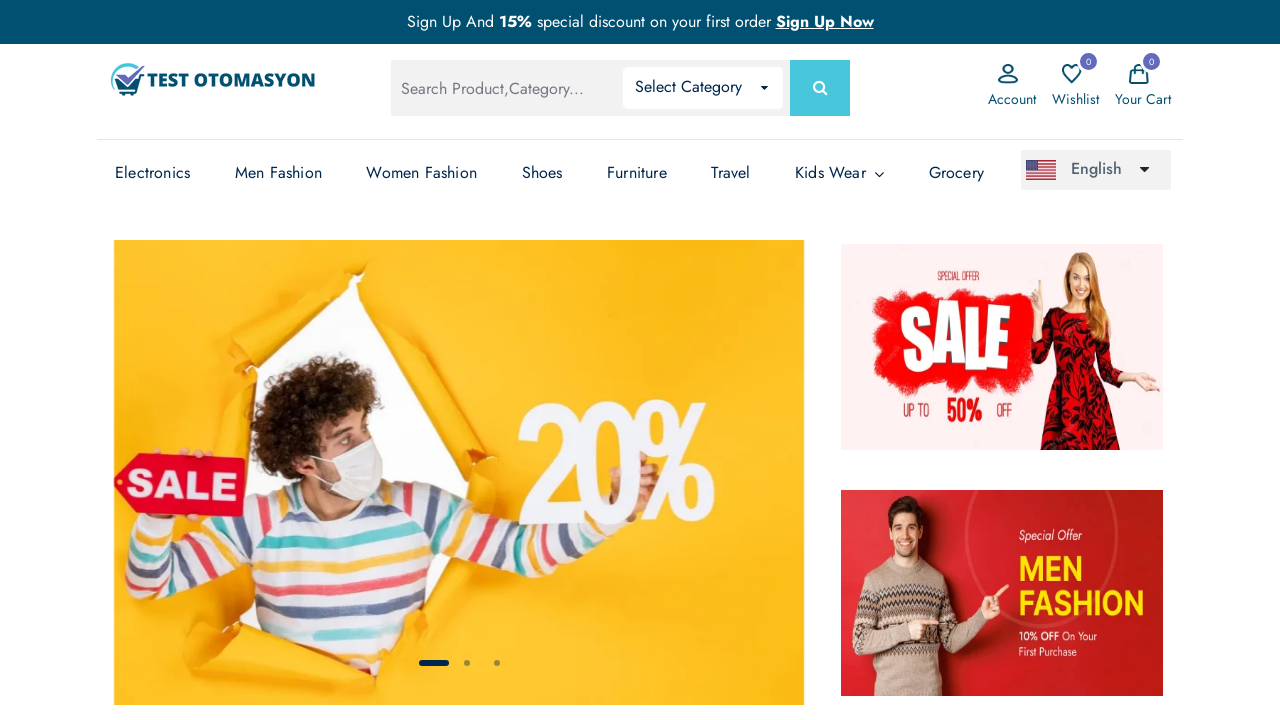